Tests clicking the confirm button and dismissing the confirmation dialog, then verifies the cancel result message

Starting URL: https://demoqa.com/alerts

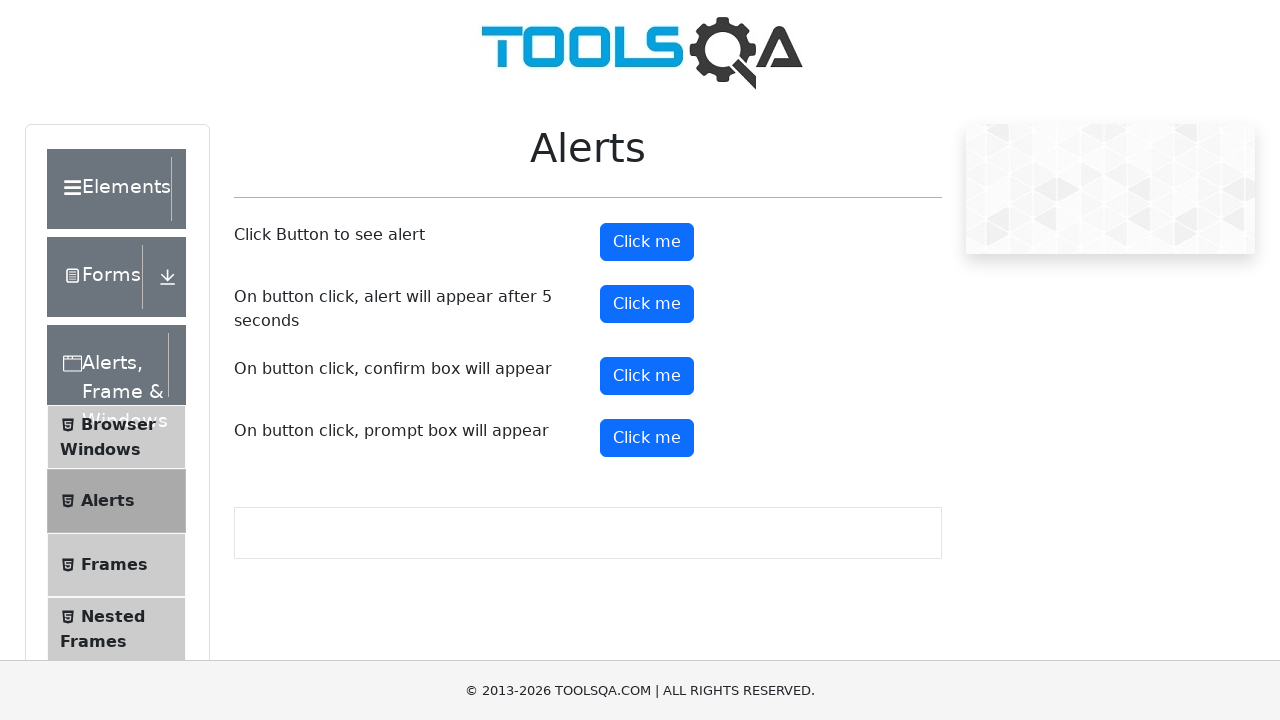

Set up dialog handler to dismiss confirmation dialogs
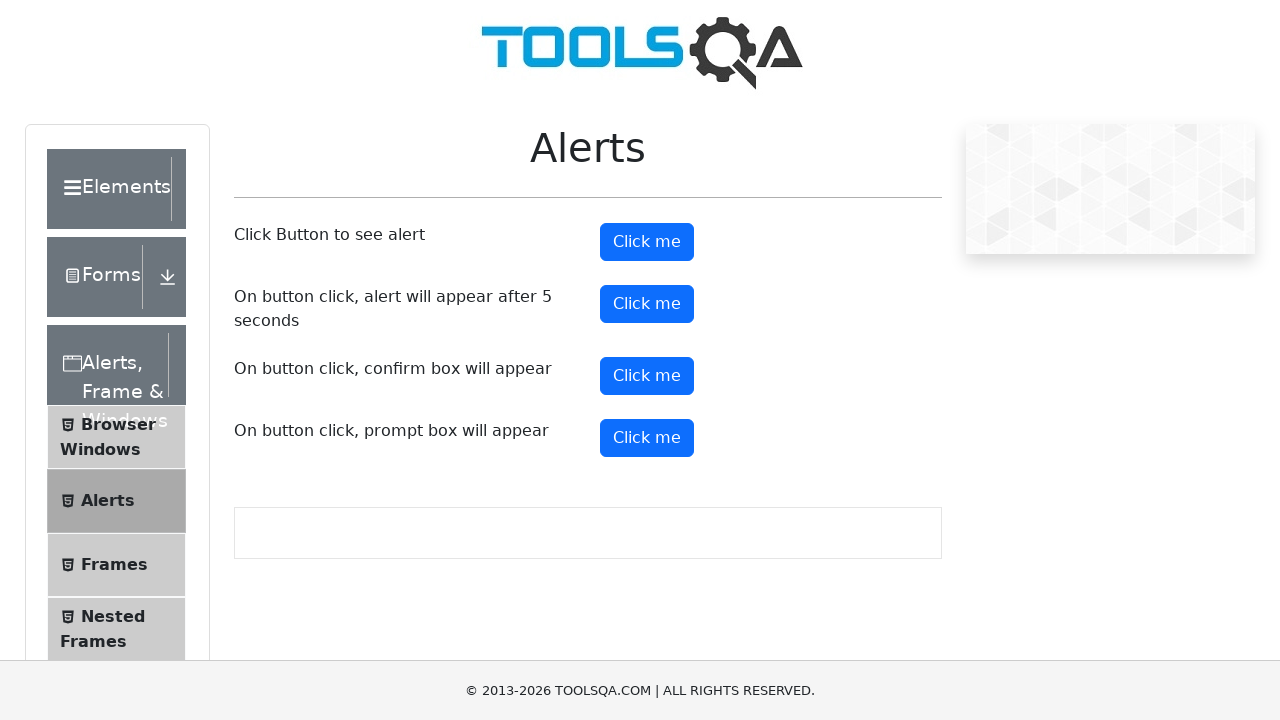

Clicked the confirm button at (647, 376) on #confirmButton
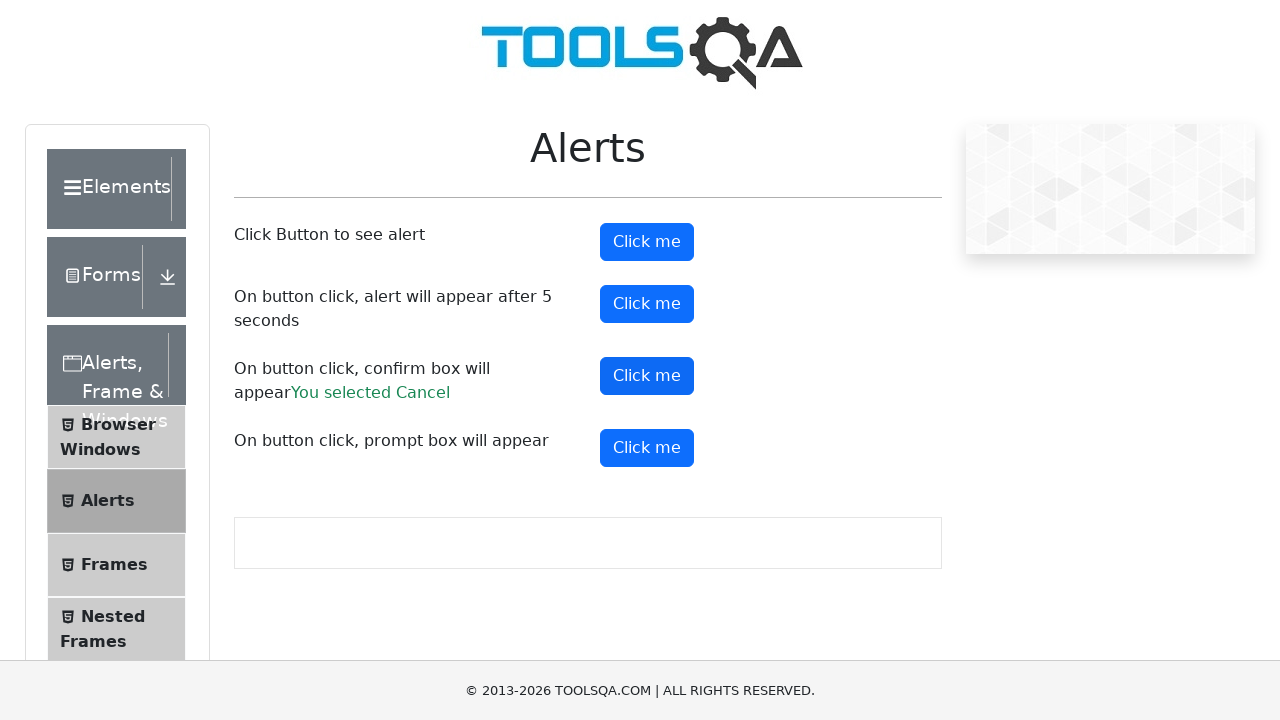

Confirmation result message appeared
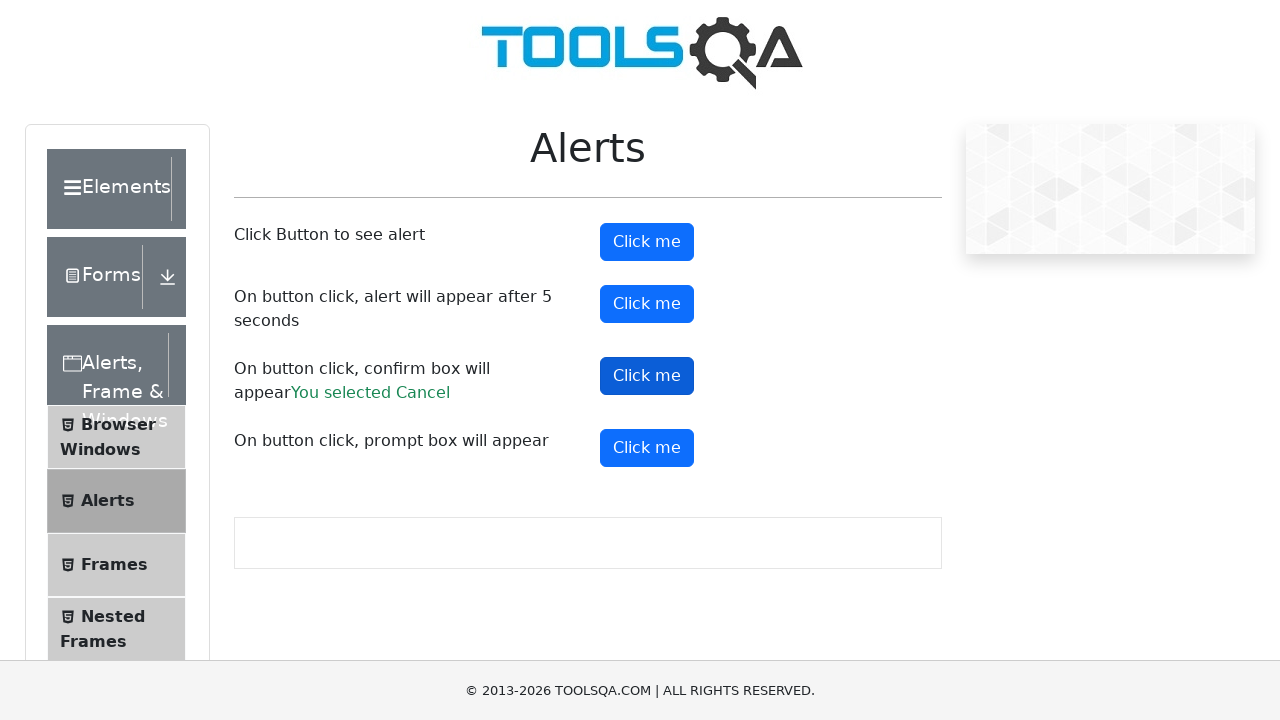

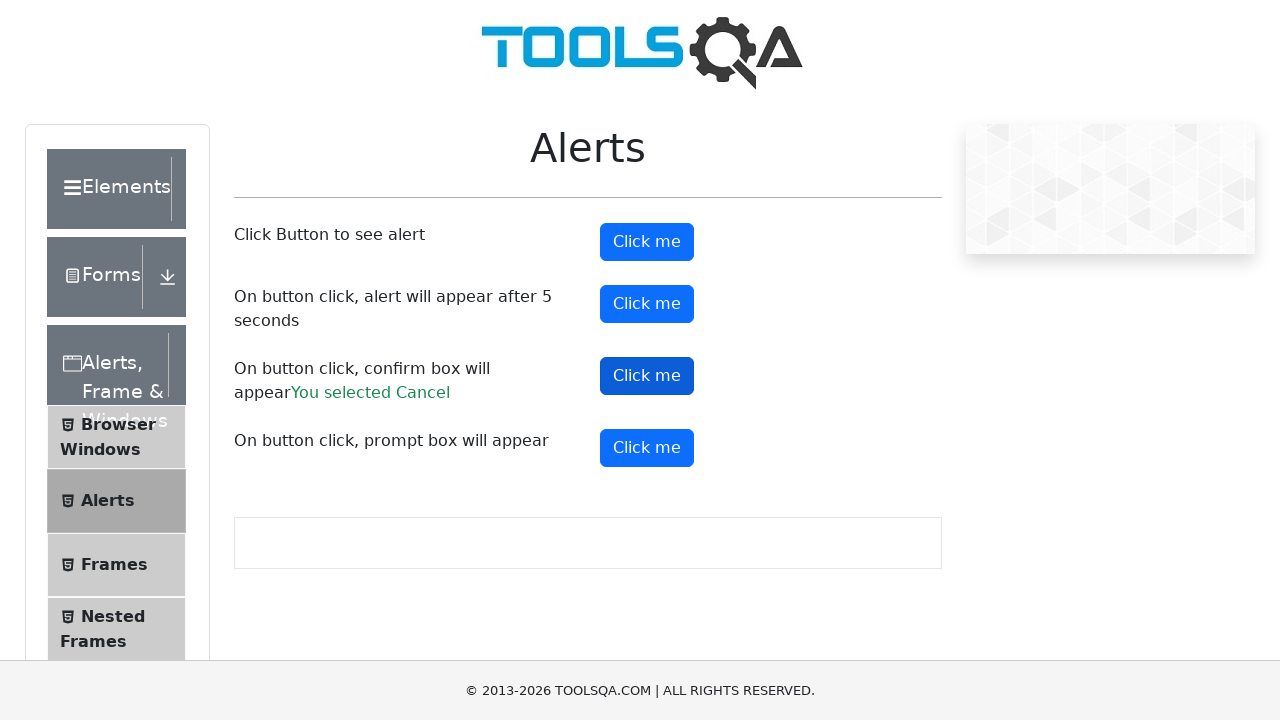